Tests that edits are saved when the input field loses focus (blur)

Starting URL: https://demo.playwright.dev/todomvc

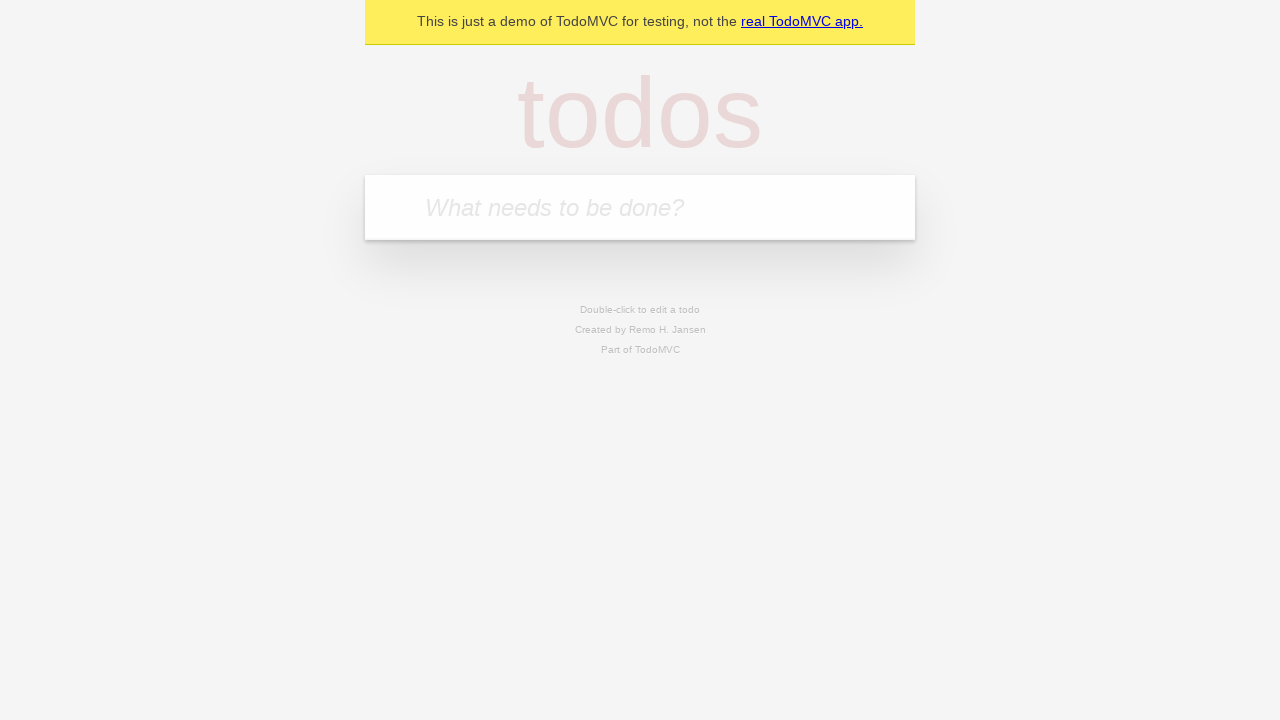

Filled first todo input with 'buy some cheese' on internal:attr=[placeholder="What needs to be done?"i]
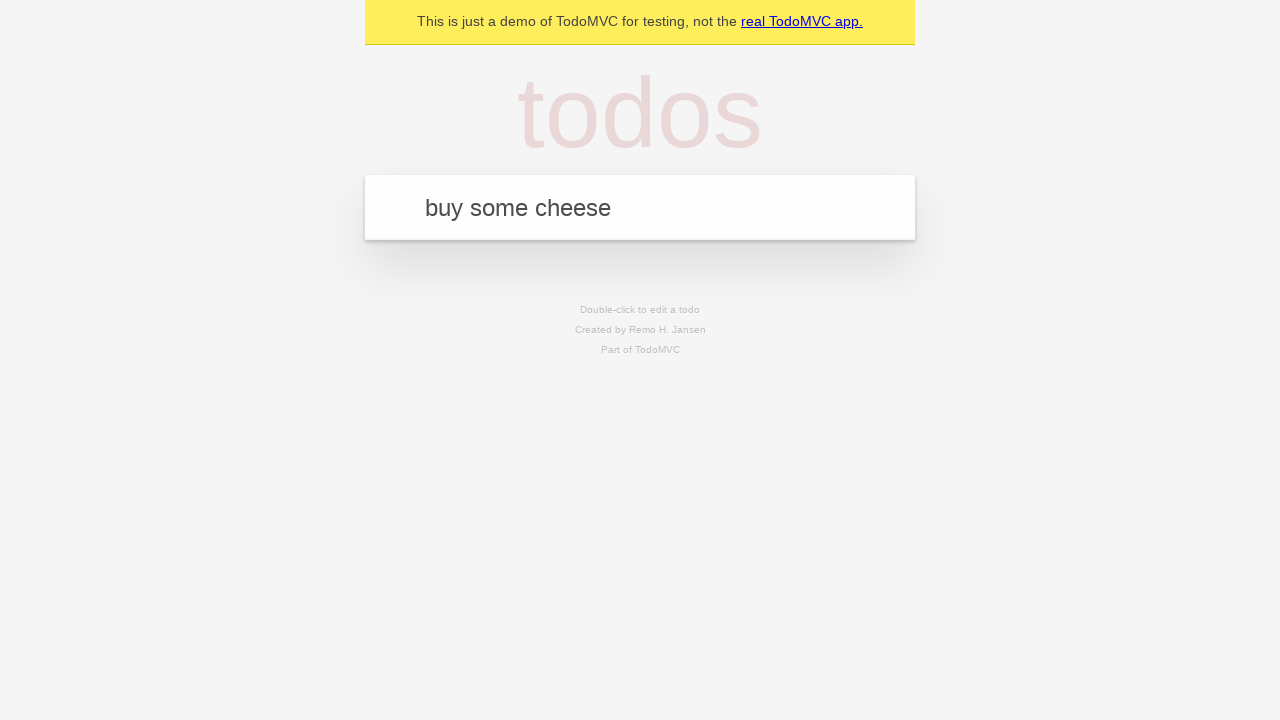

Pressed Enter to create first todo on internal:attr=[placeholder="What needs to be done?"i]
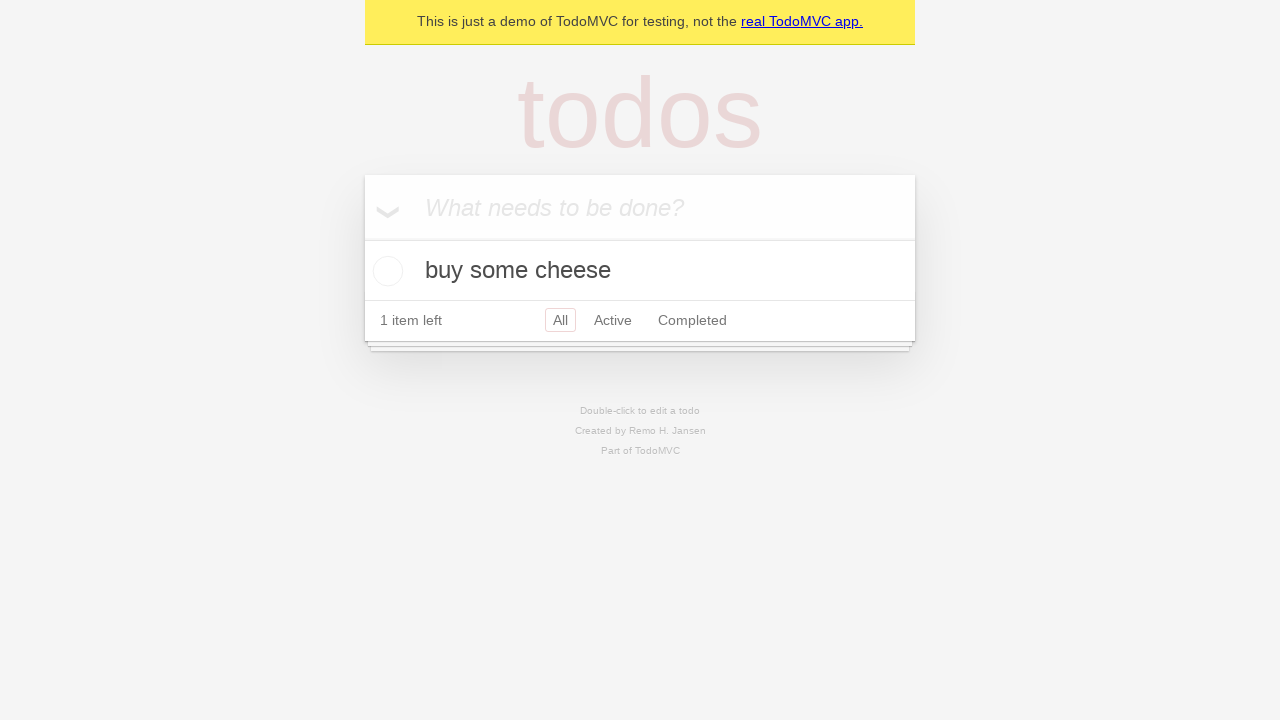

Filled second todo input with 'feed the cat' on internal:attr=[placeholder="What needs to be done?"i]
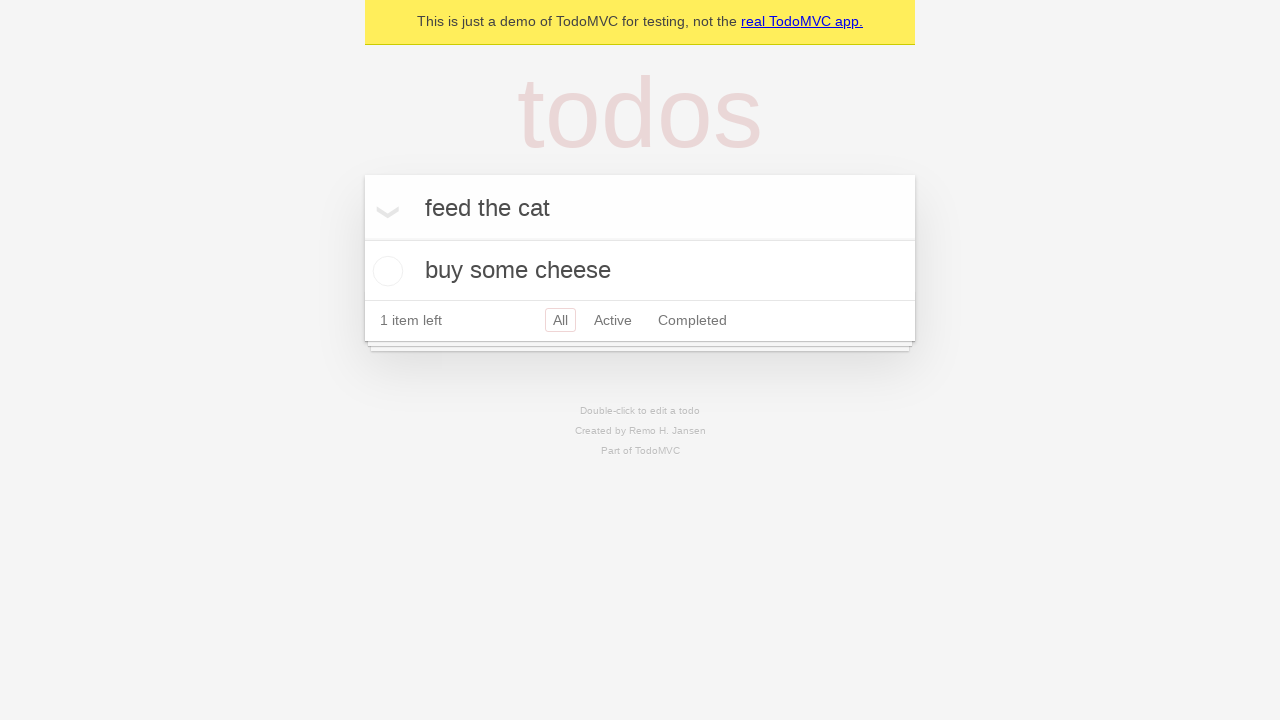

Pressed Enter to create second todo on internal:attr=[placeholder="What needs to be done?"i]
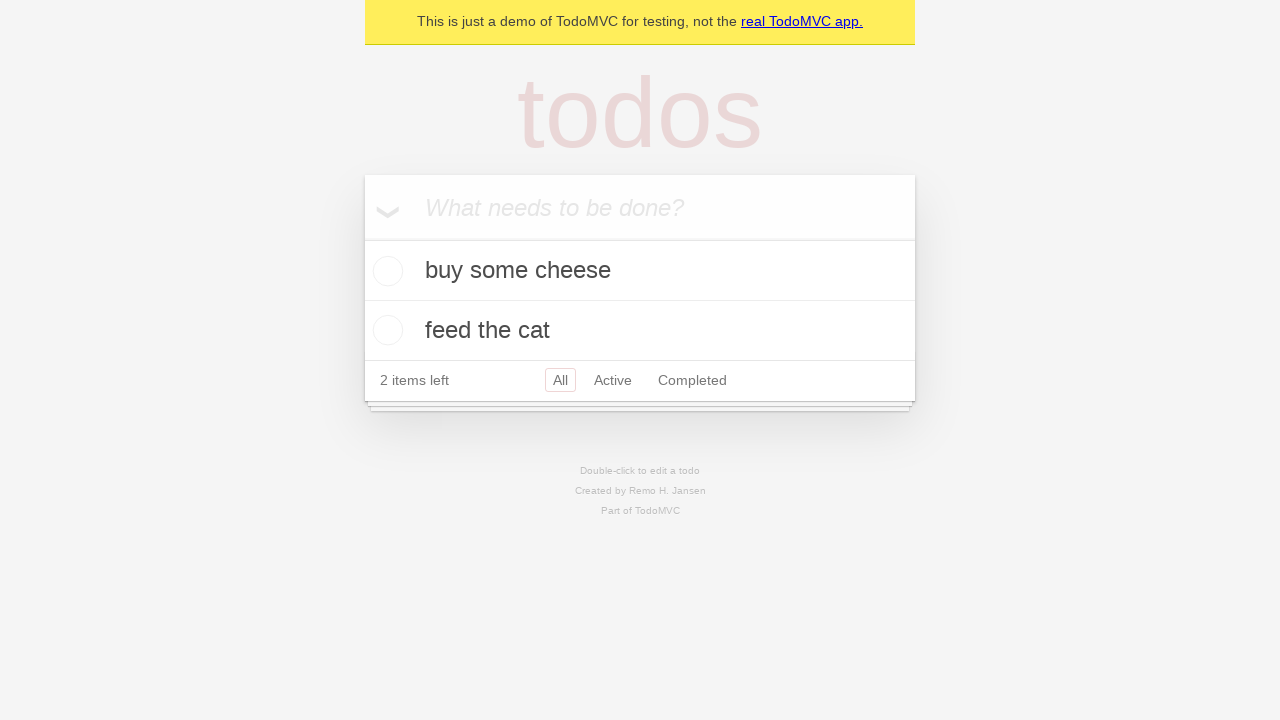

Filled third todo input with 'book a doctors appointment' on internal:attr=[placeholder="What needs to be done?"i]
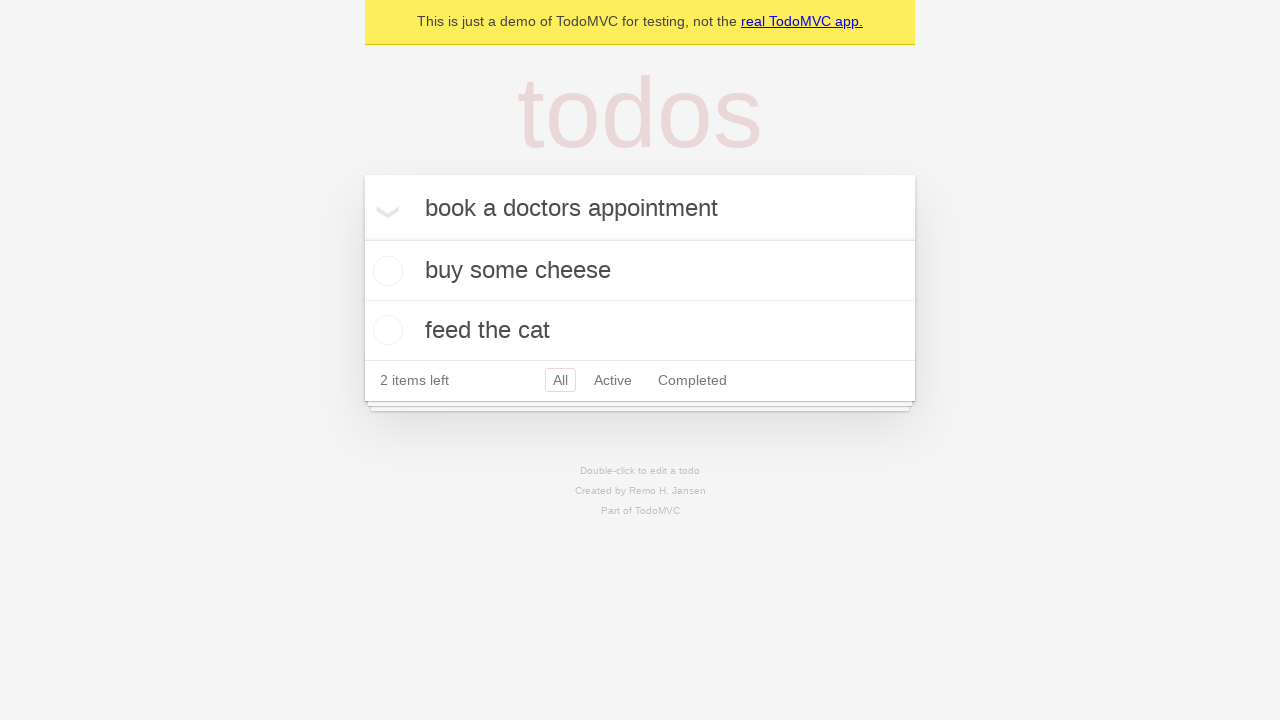

Pressed Enter to create third todo on internal:attr=[placeholder="What needs to be done?"i]
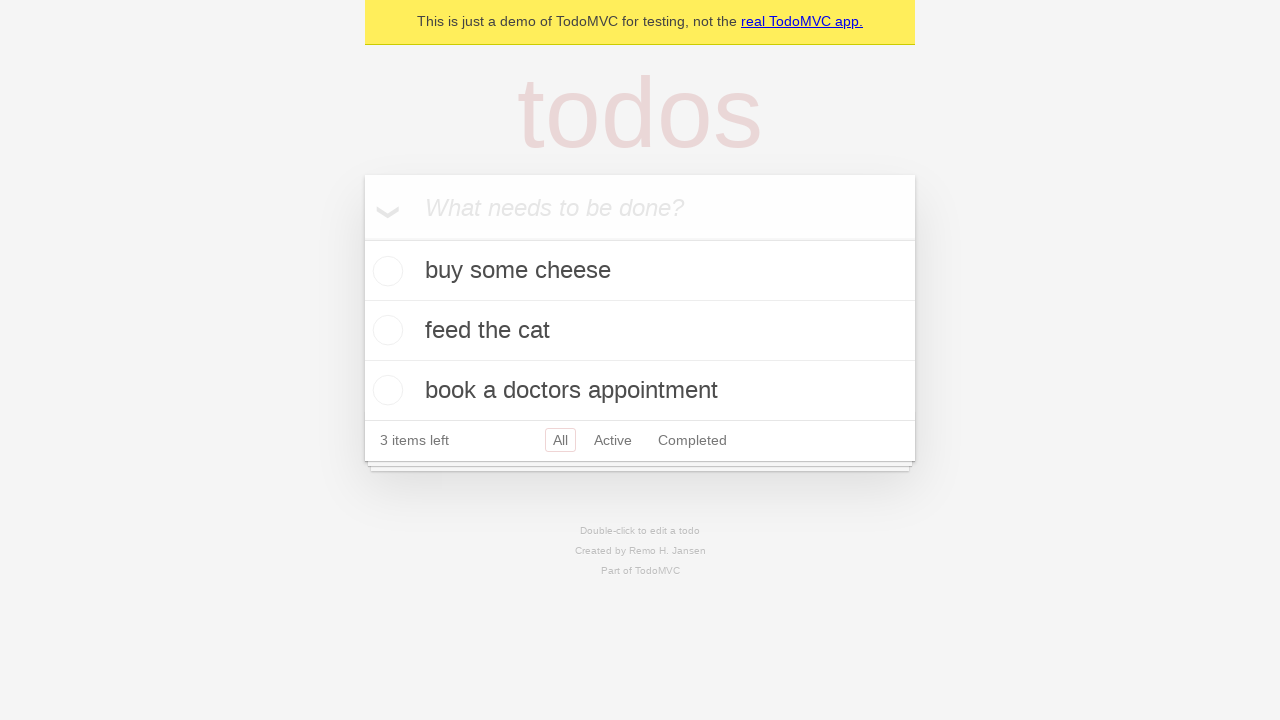

Waited for all three todos to be created
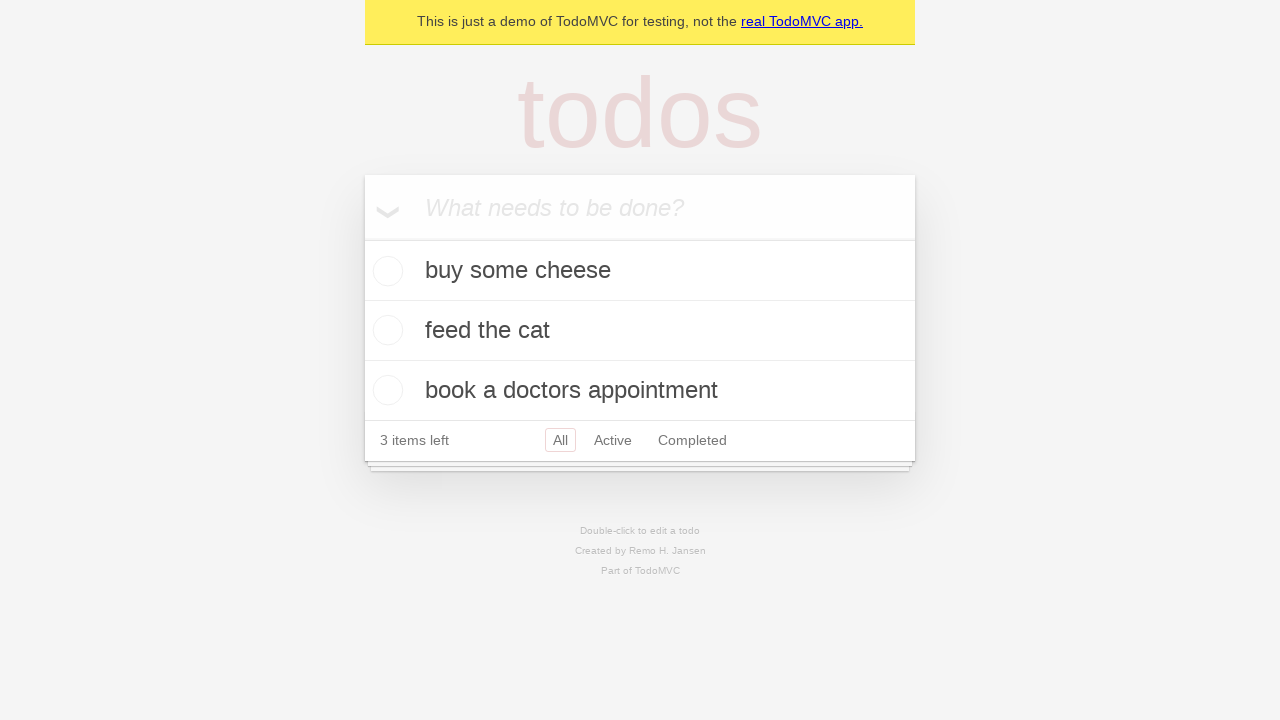

Located all todo items
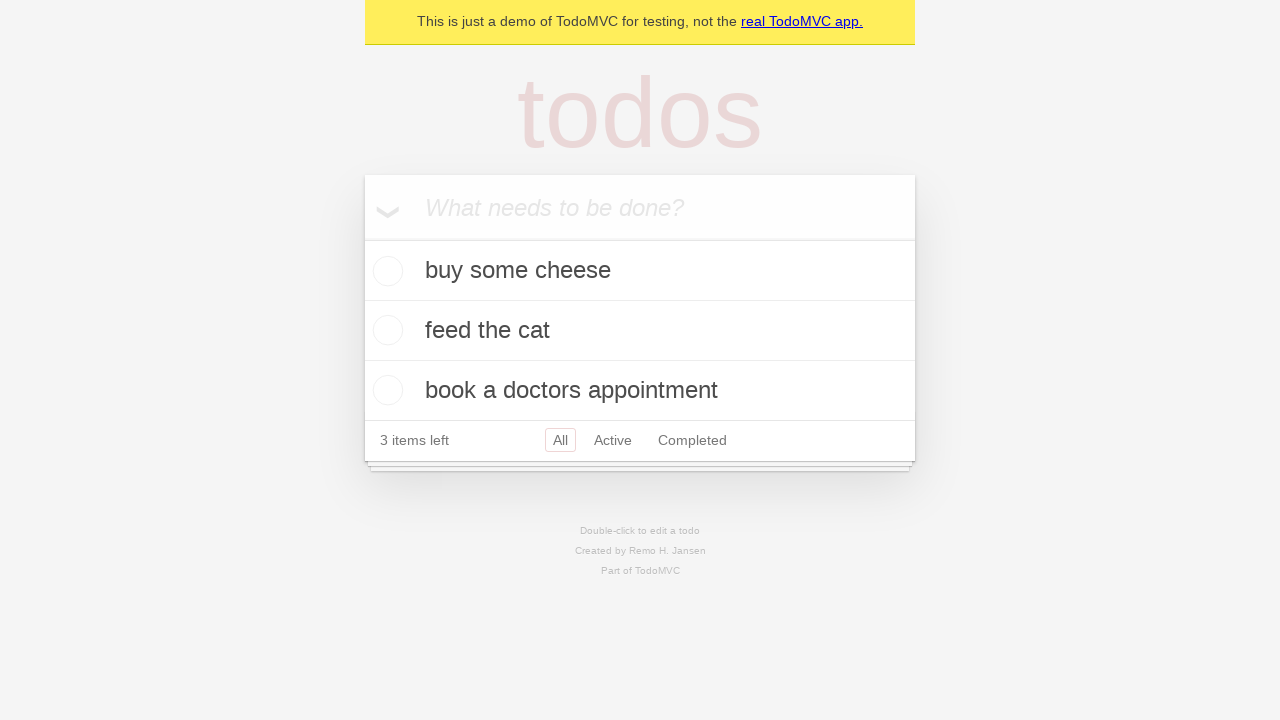

Double-clicked second todo item to enter edit mode at (640, 331) on internal:testid=[data-testid="todo-item"s] >> nth=1
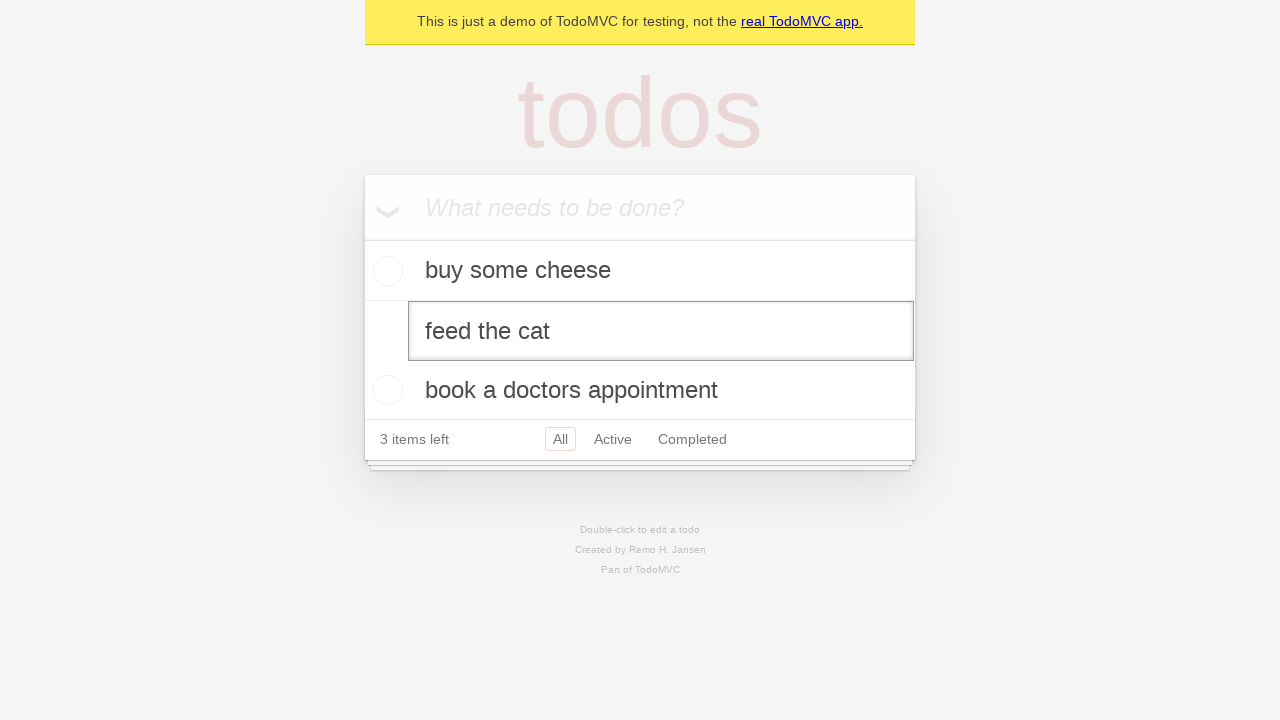

Filled edit field with 'buy some sausages' on internal:testid=[data-testid="todo-item"s] >> nth=1 >> internal:role=textbox[nam
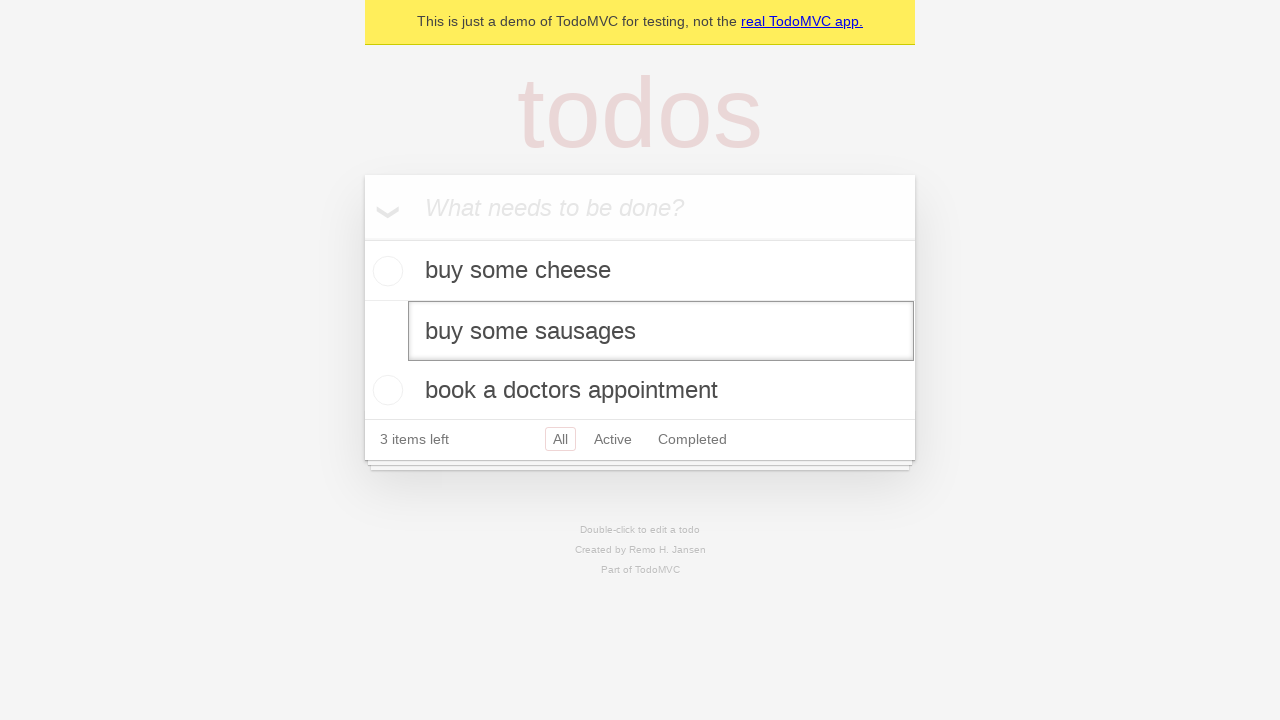

Triggered blur event to save the edited todo
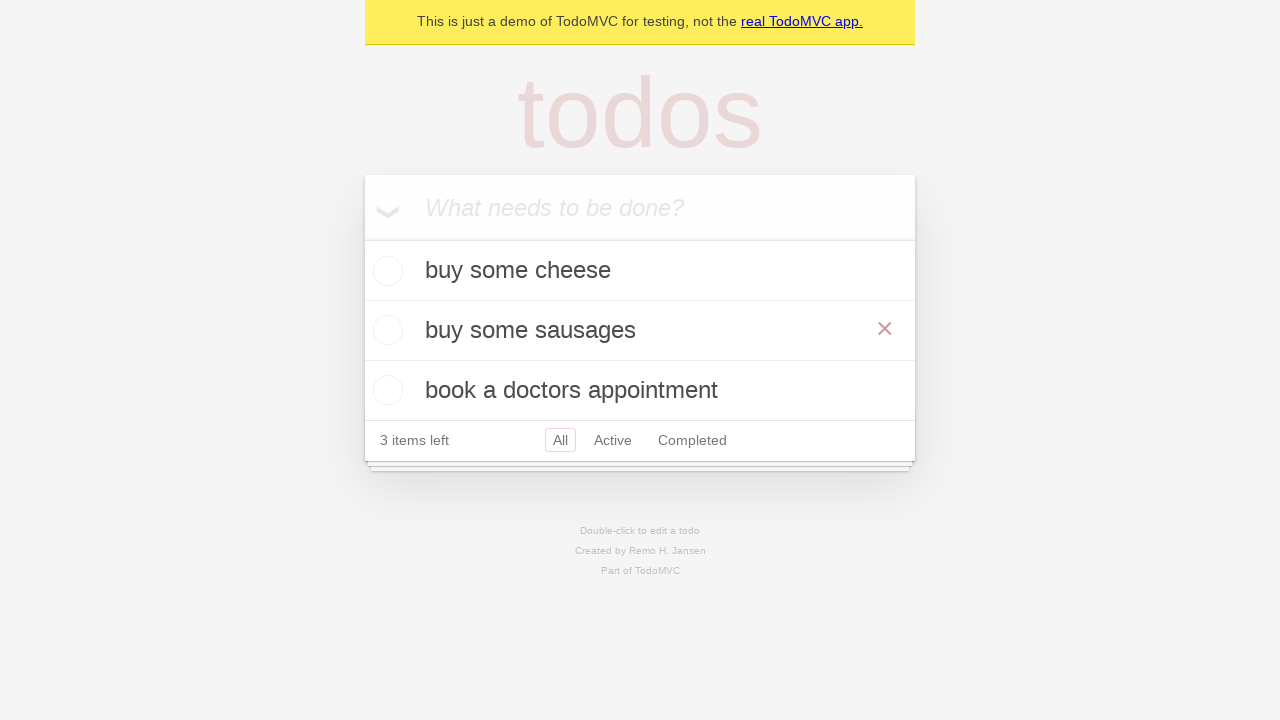

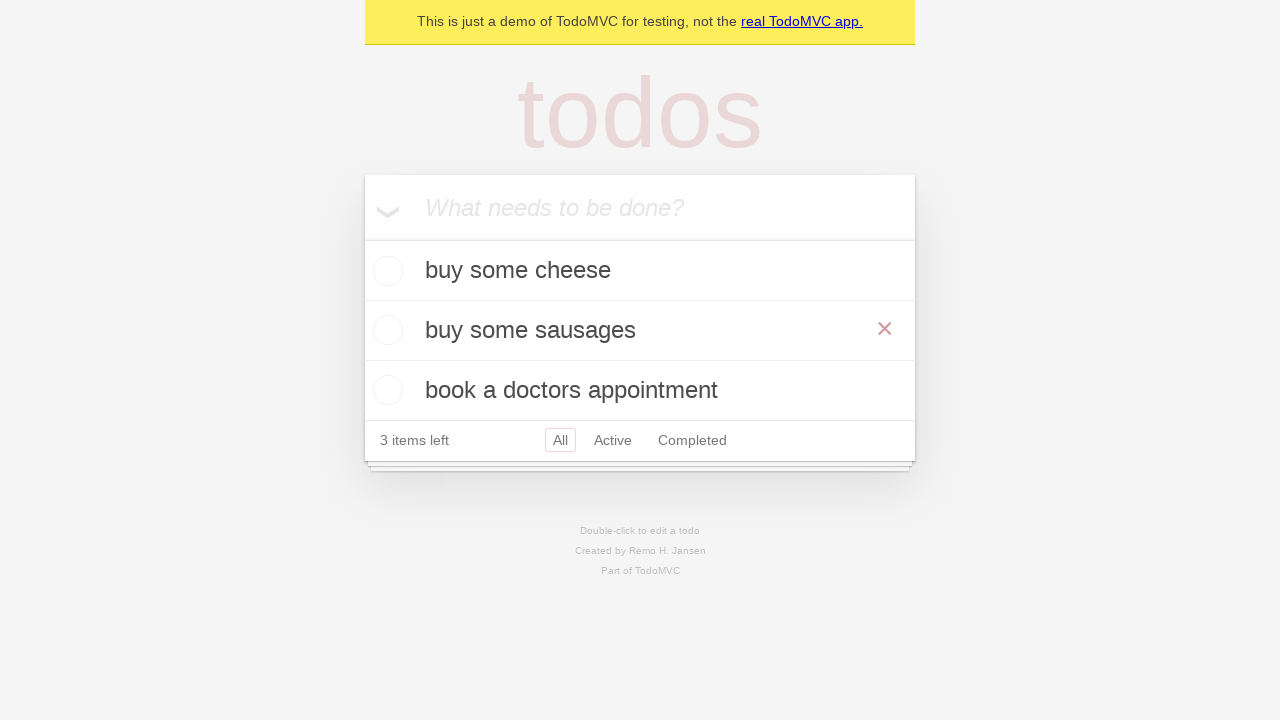